Tests zip code validation with a valid 5-digit code, verifying successful form submission

Starting URL: https://www.sharelane.com/cgi-bin/register.py

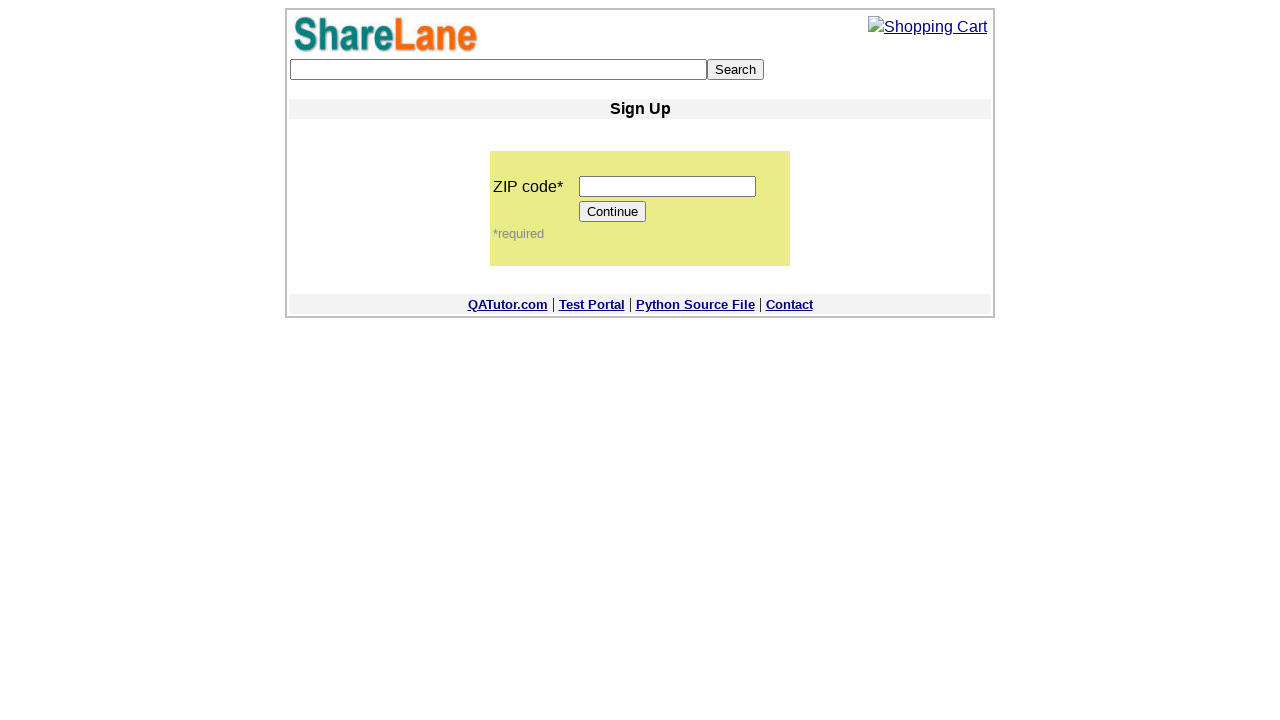

Cleared zip code input field on input[name='zip_code']
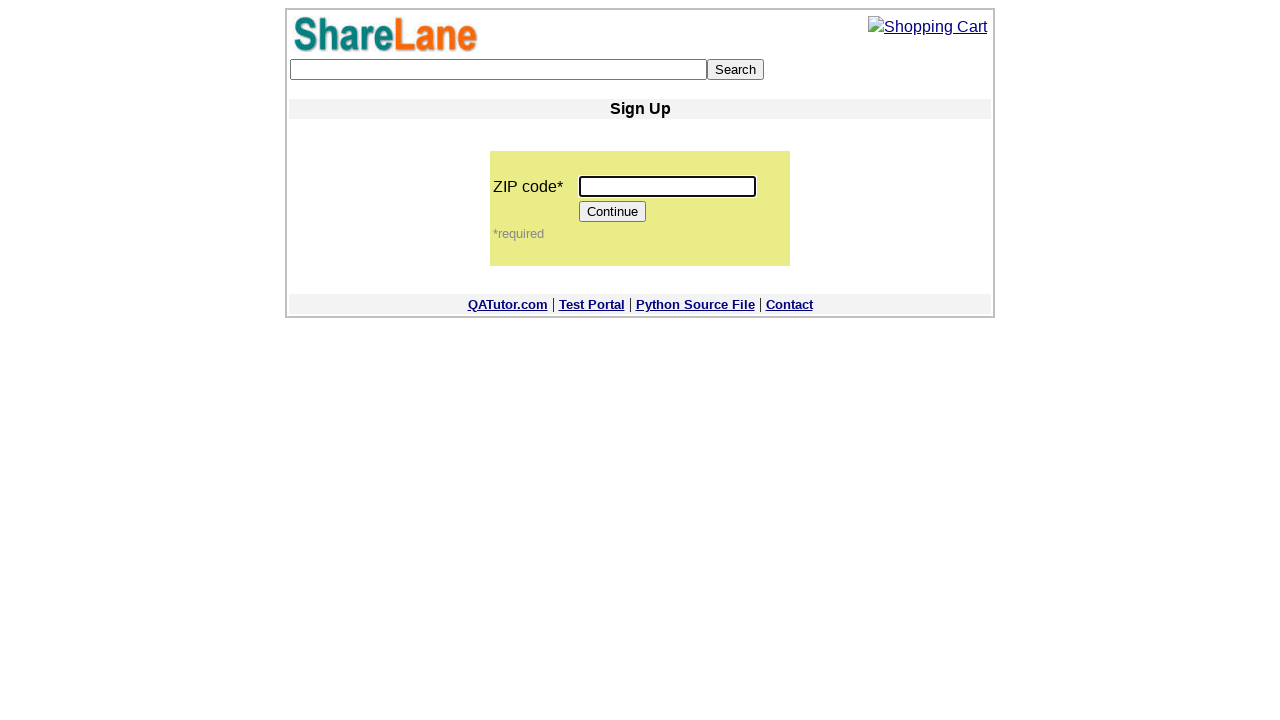

Filled zip code field with valid 5-digit code '11111' on input[name='zip_code']
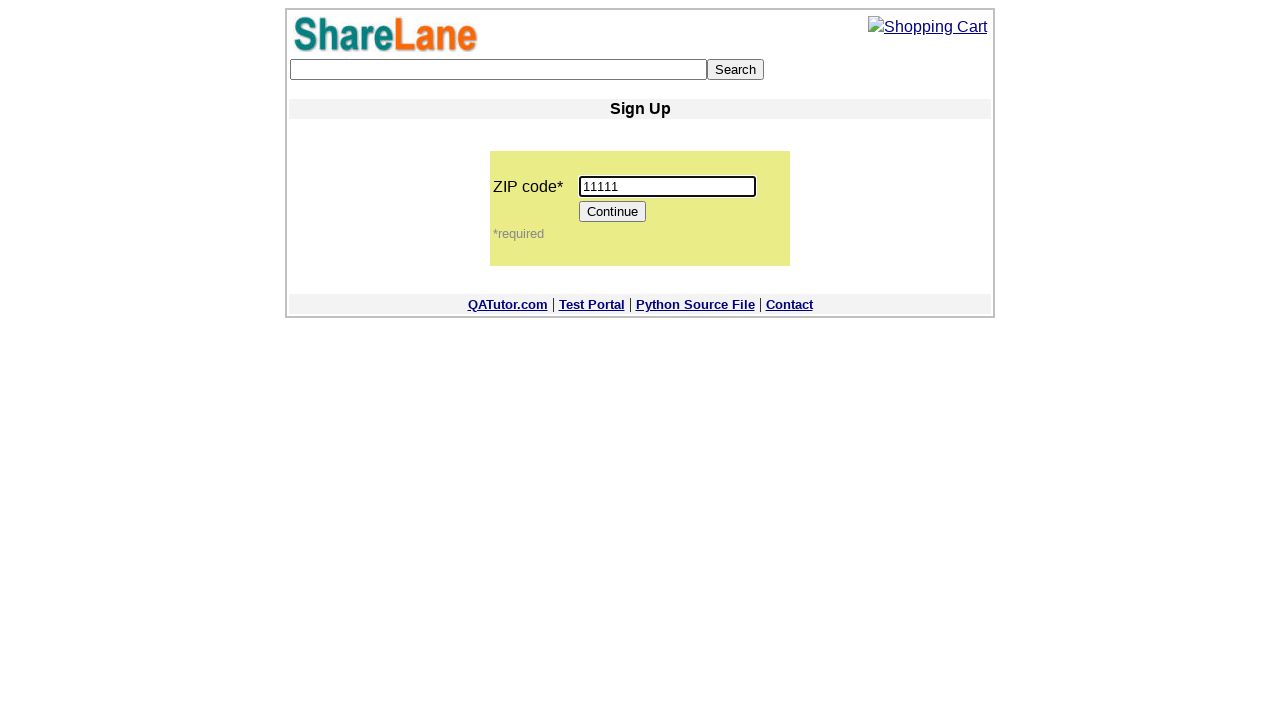

Clicked Continue button to submit form at (613, 212) on input[value='Continue']
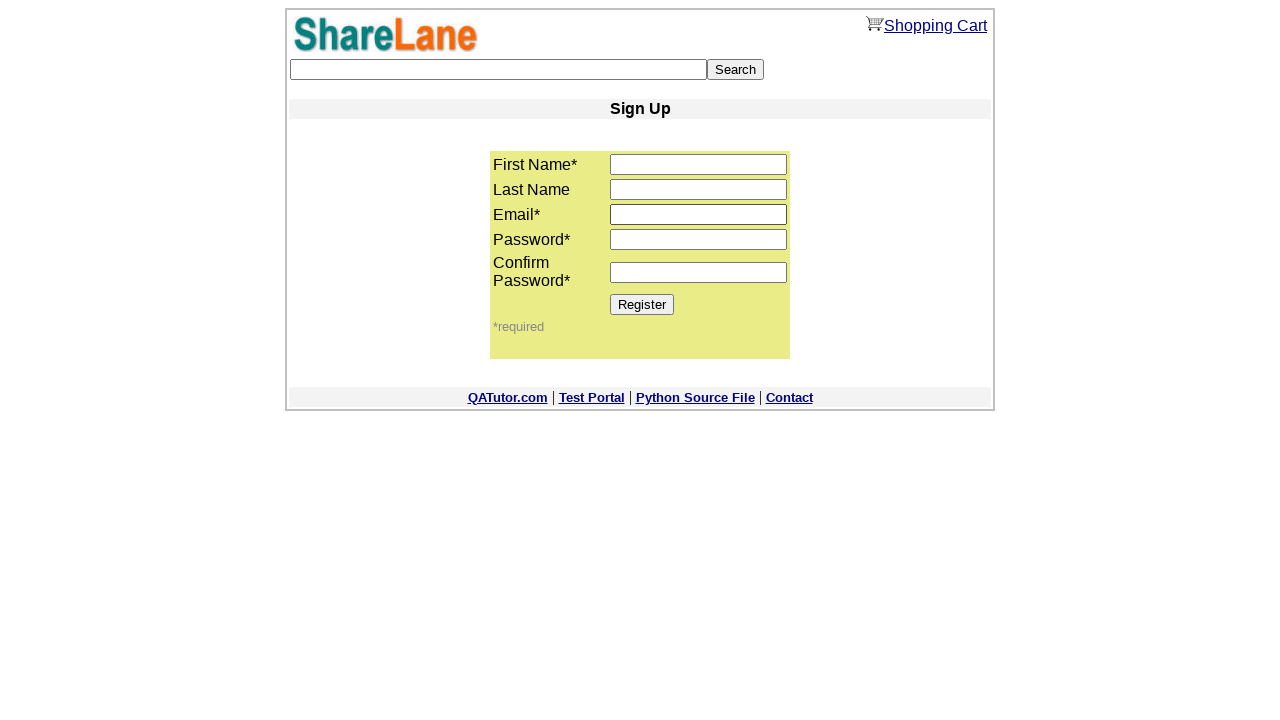

Form submitted successfully and page loaded (networkidle)
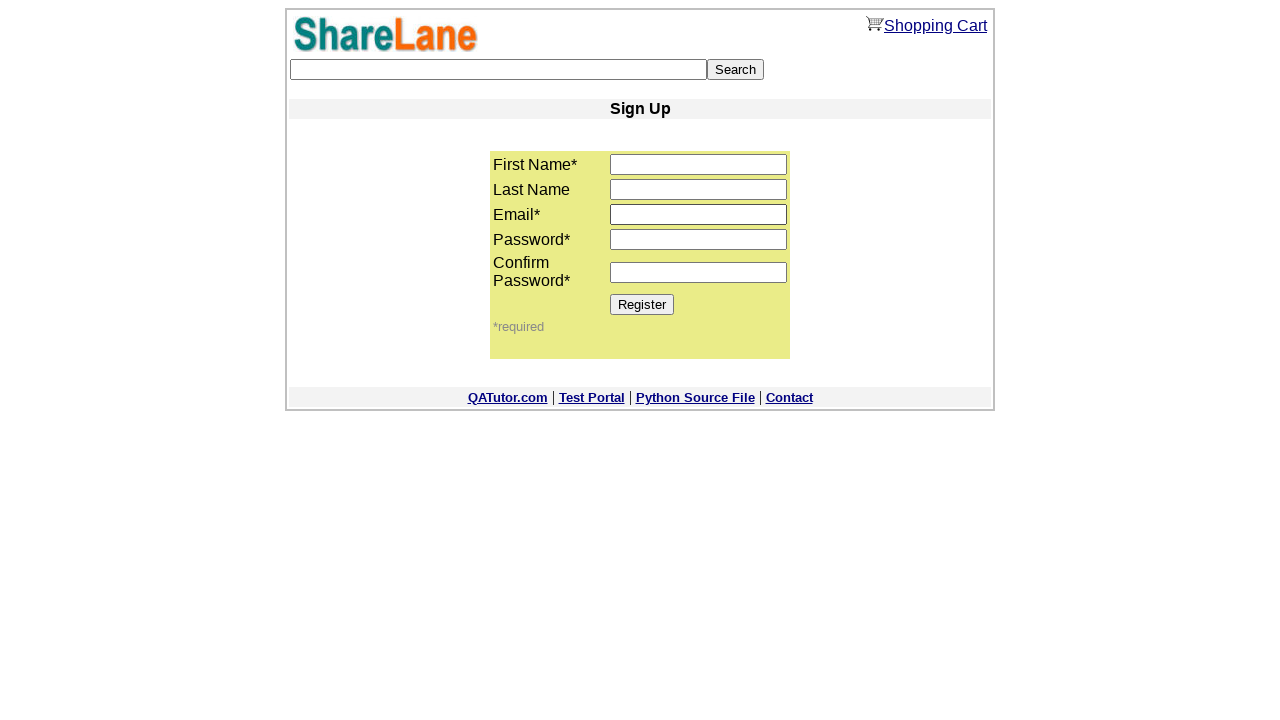

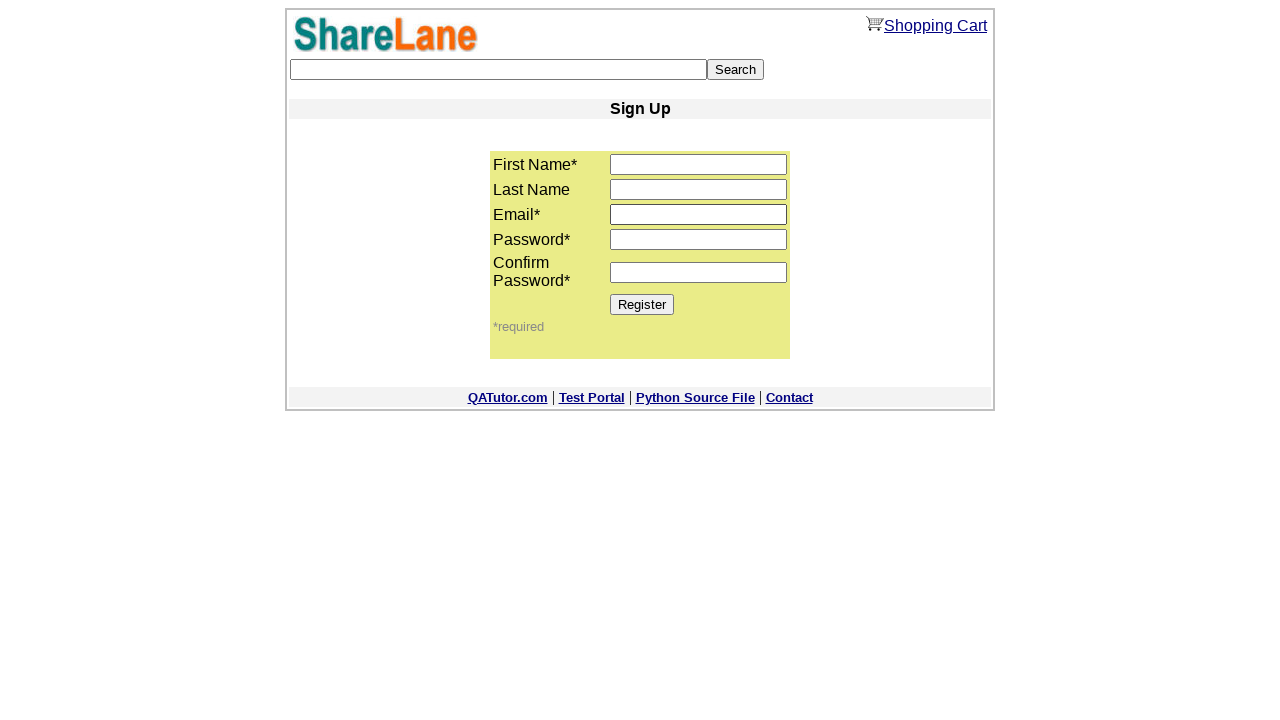